Tests prompt alert handling by clicking the prompt box button and accepting the dialog with custom text input

Starting URL: https://www.hyrtutorials.com/p/alertsdemo.html

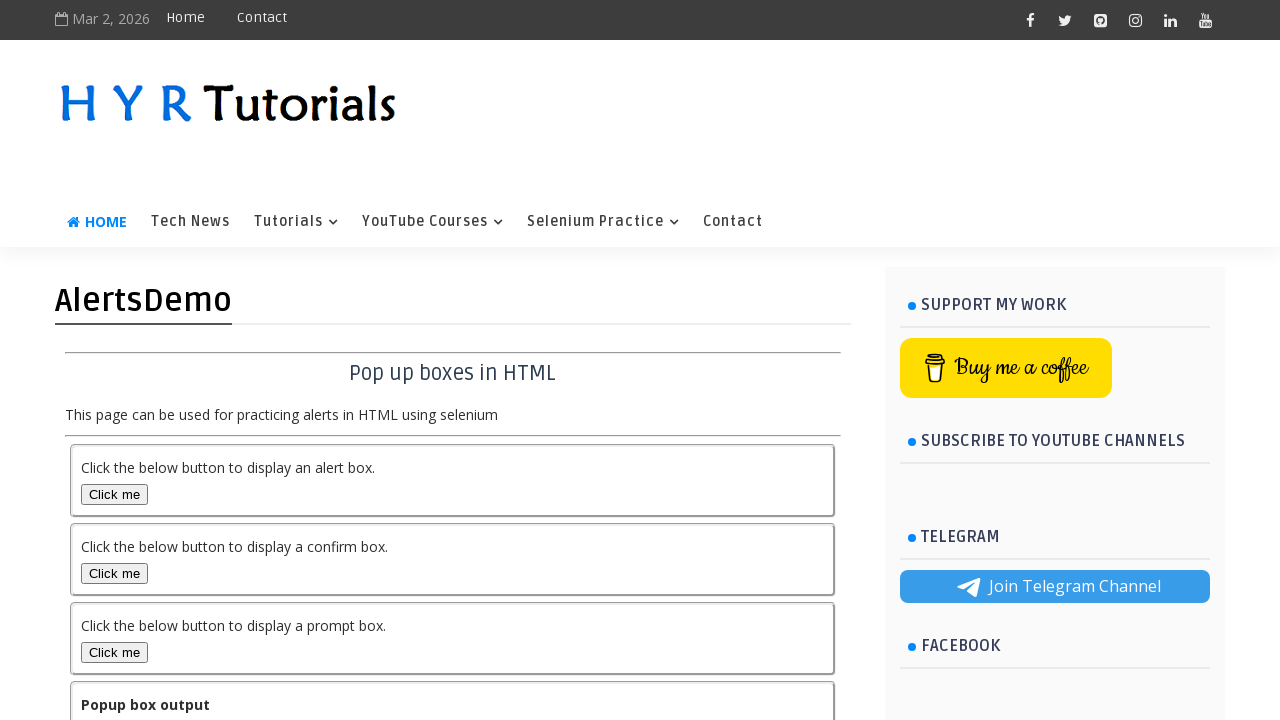

Set up dialog handler to accept prompt with custom text 'hello all welcome'
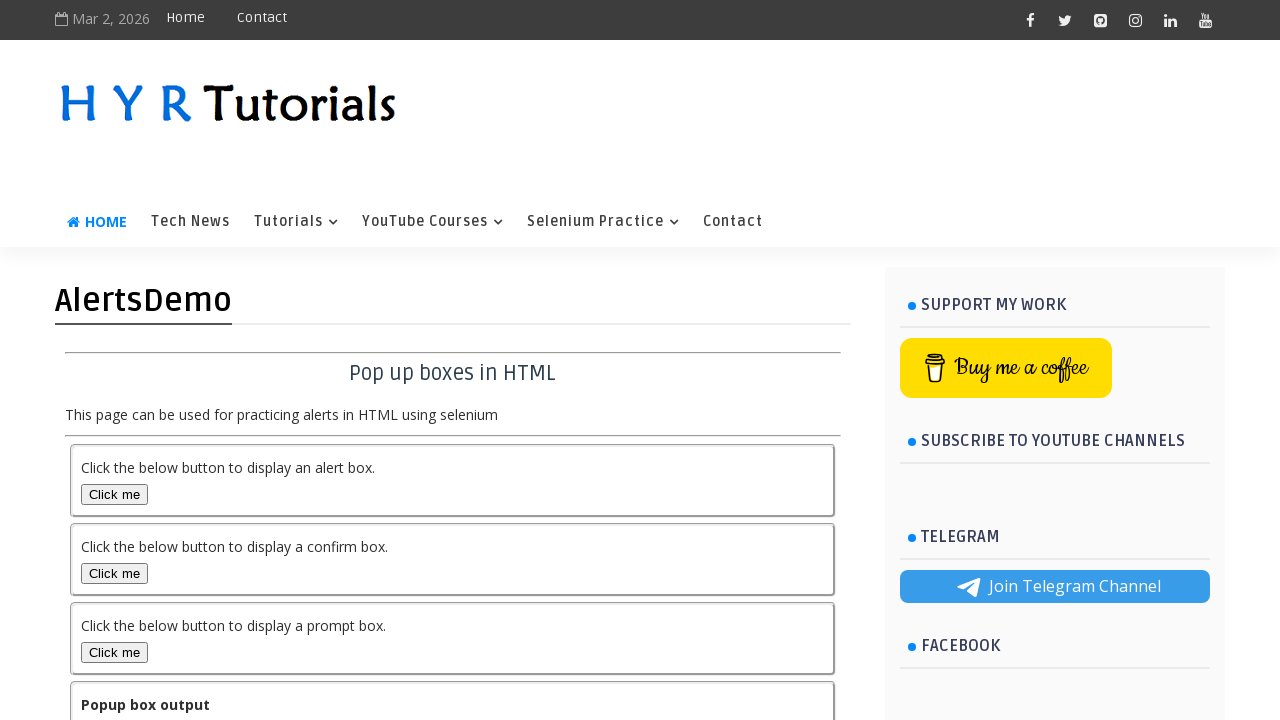

Clicked prompt box button to trigger alert at (114, 652) on #promptBox
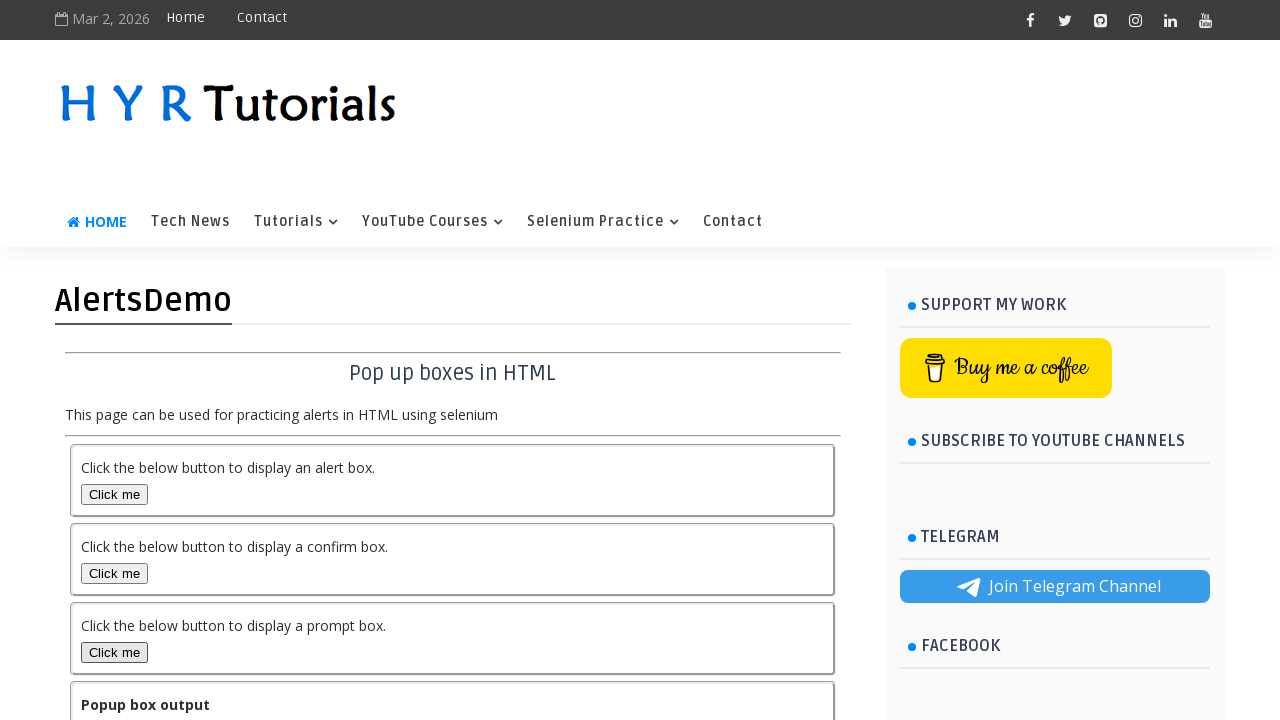

Waited for dialog interaction to complete
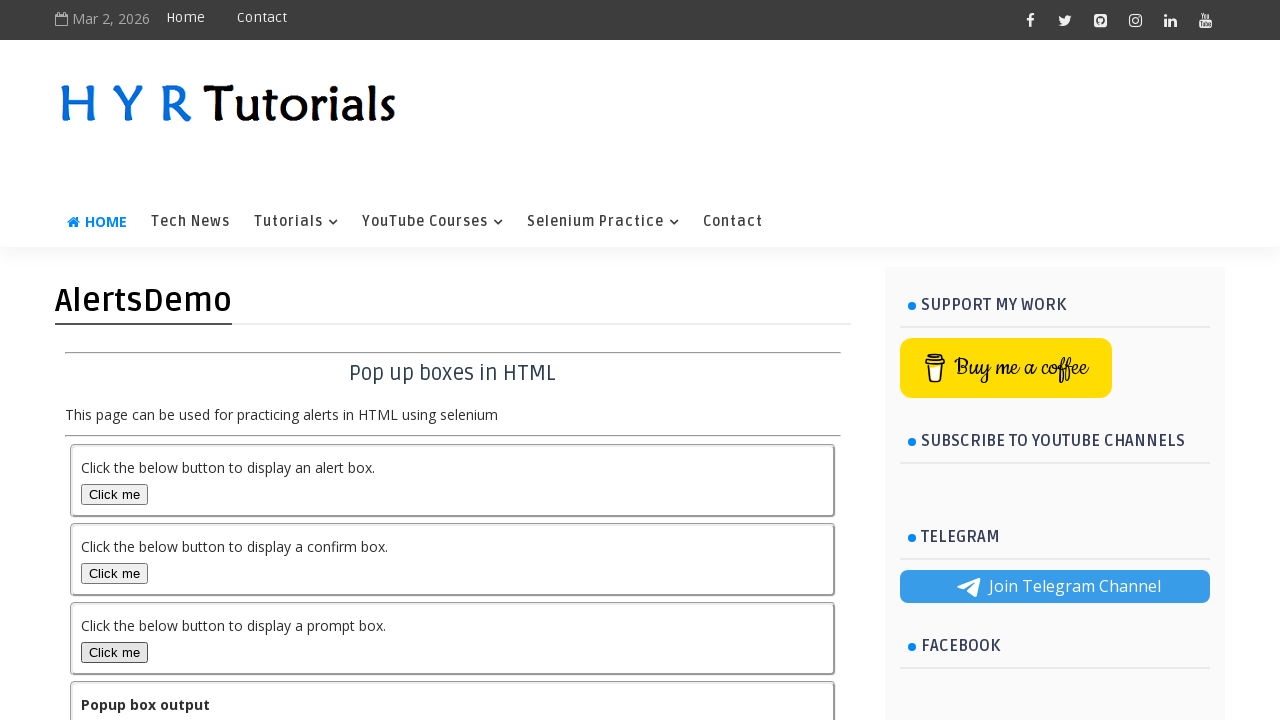

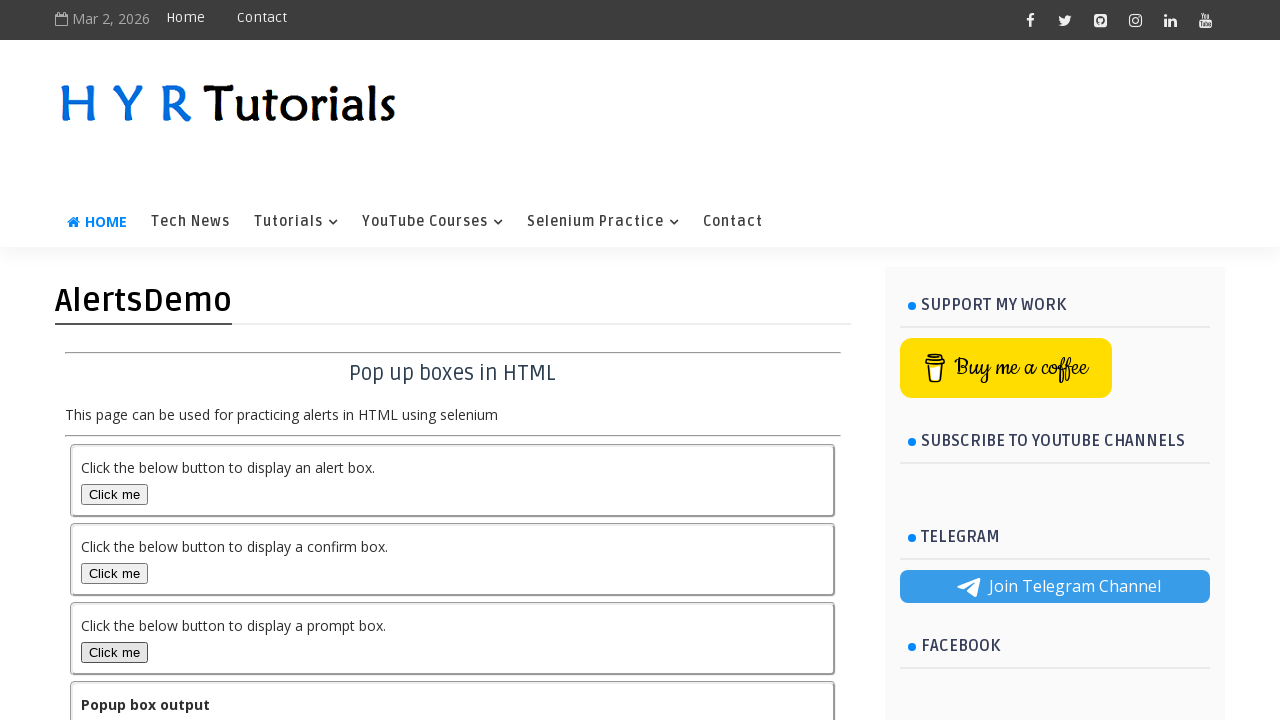